Tests interaction with shadow DOM elements including nested shadow roots and form input within shadow DOM

Starting URL: http://watir.com/examples/shadow_dom.html

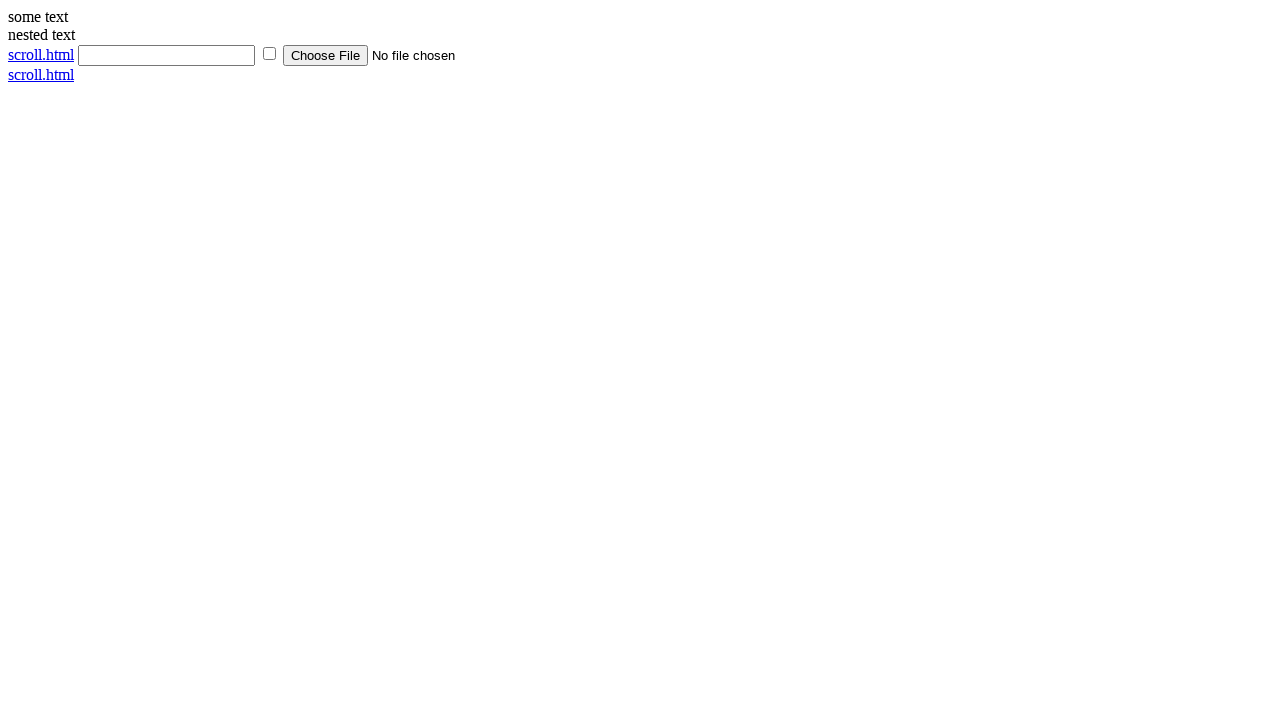

Located shadow host element
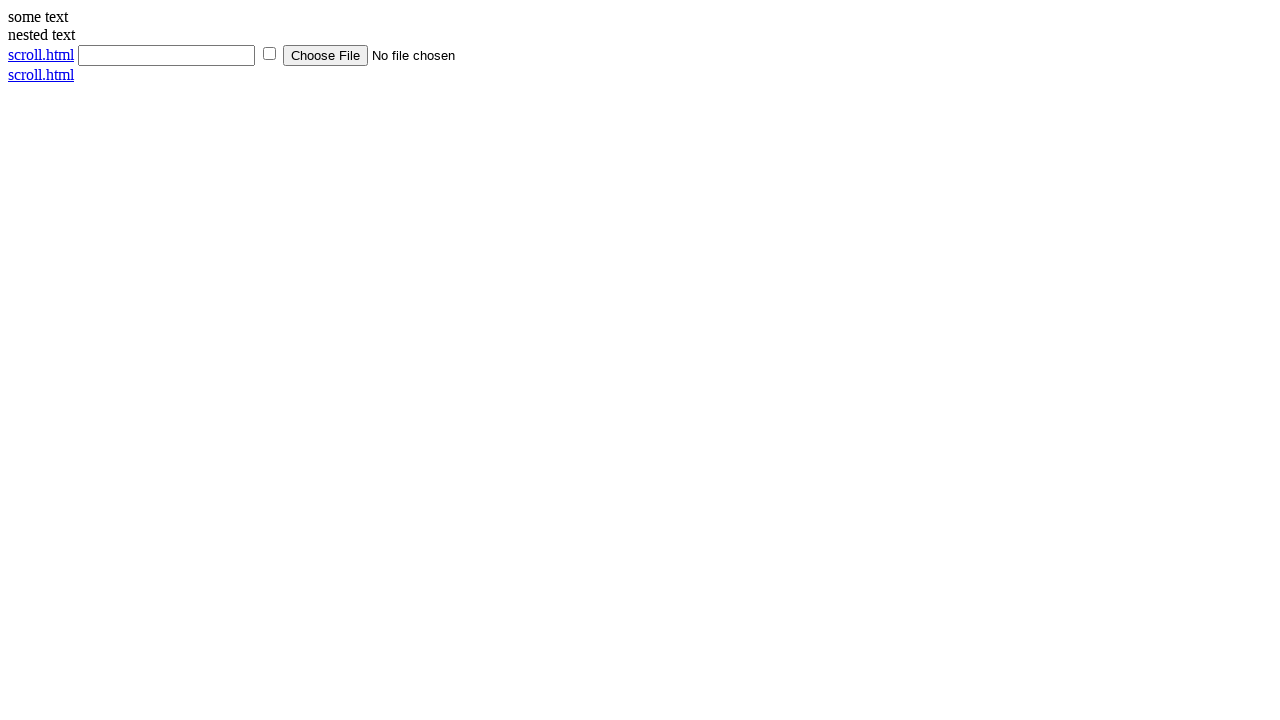

Located shadow DOM content element
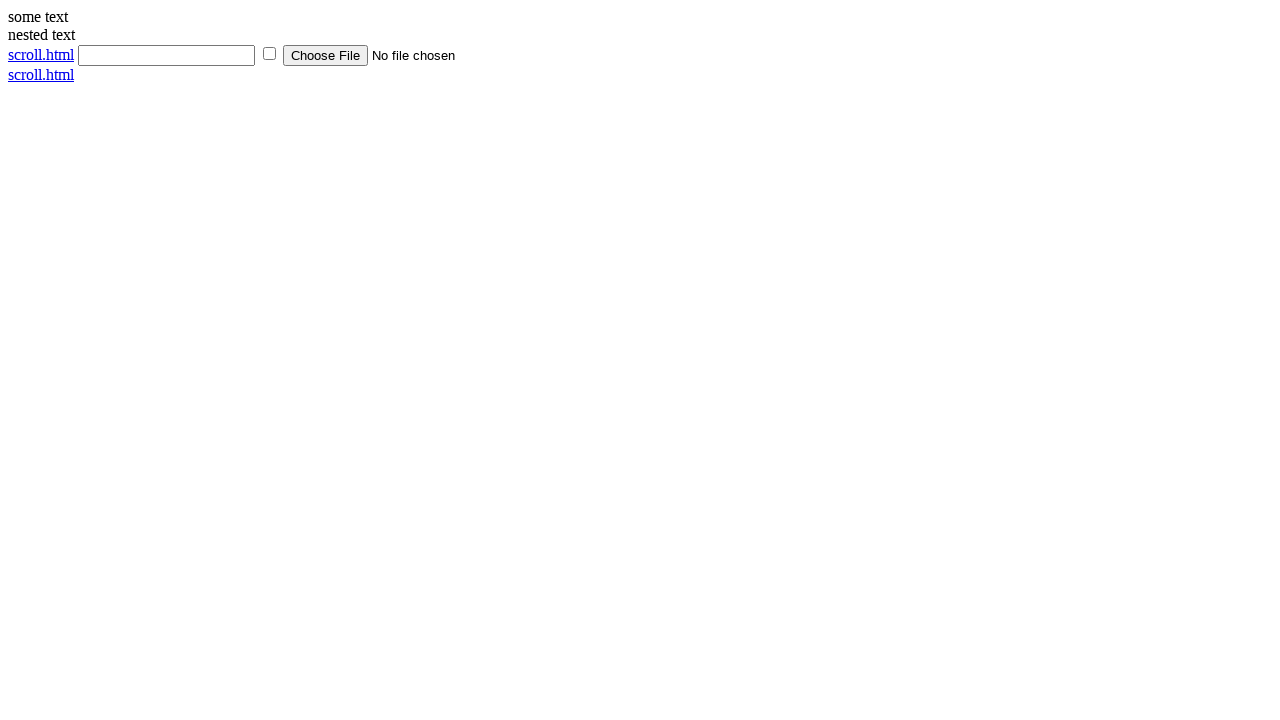

Verified shadow DOM content contains 'some text'
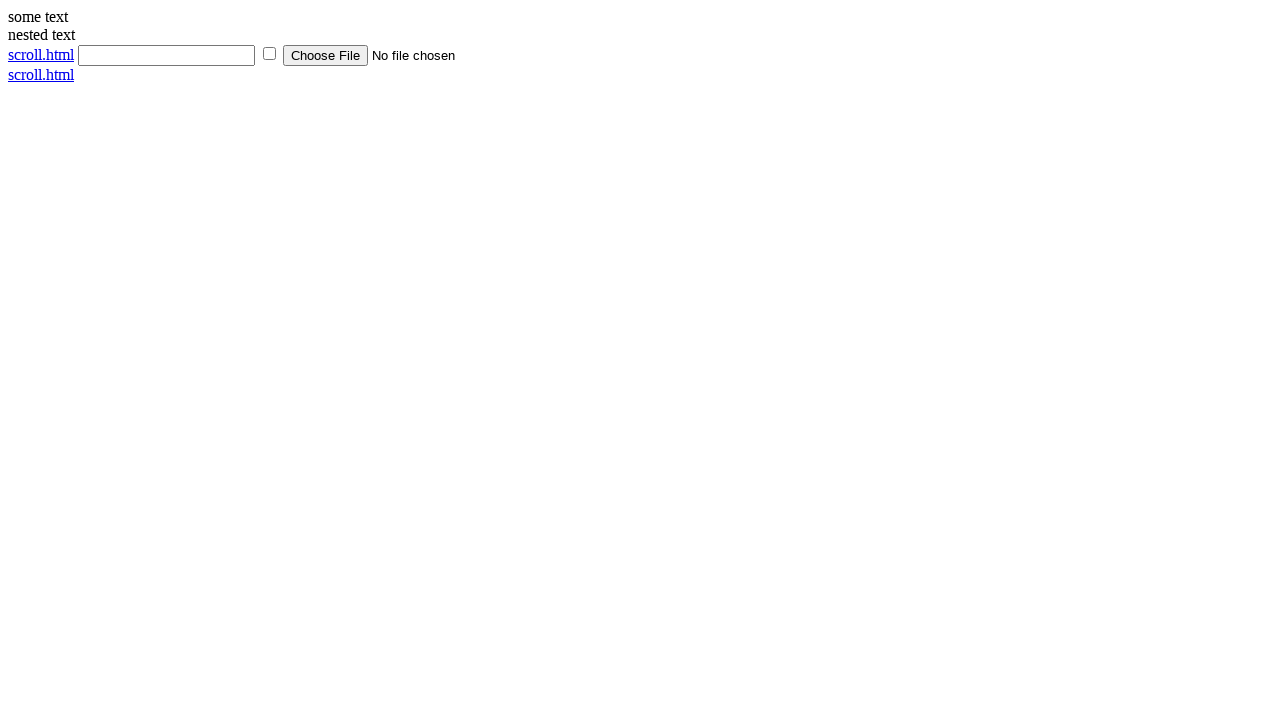

Located nested shadow DOM content element
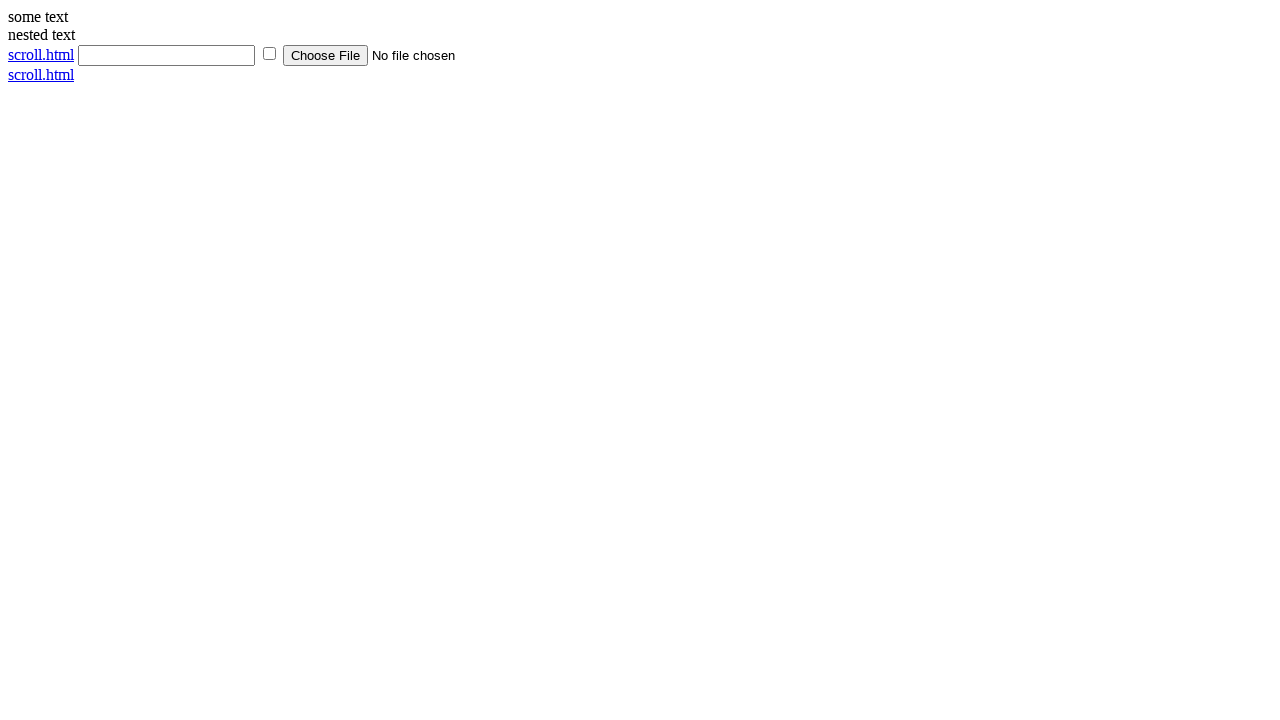

Verified nested shadow DOM content contains 'nested text'
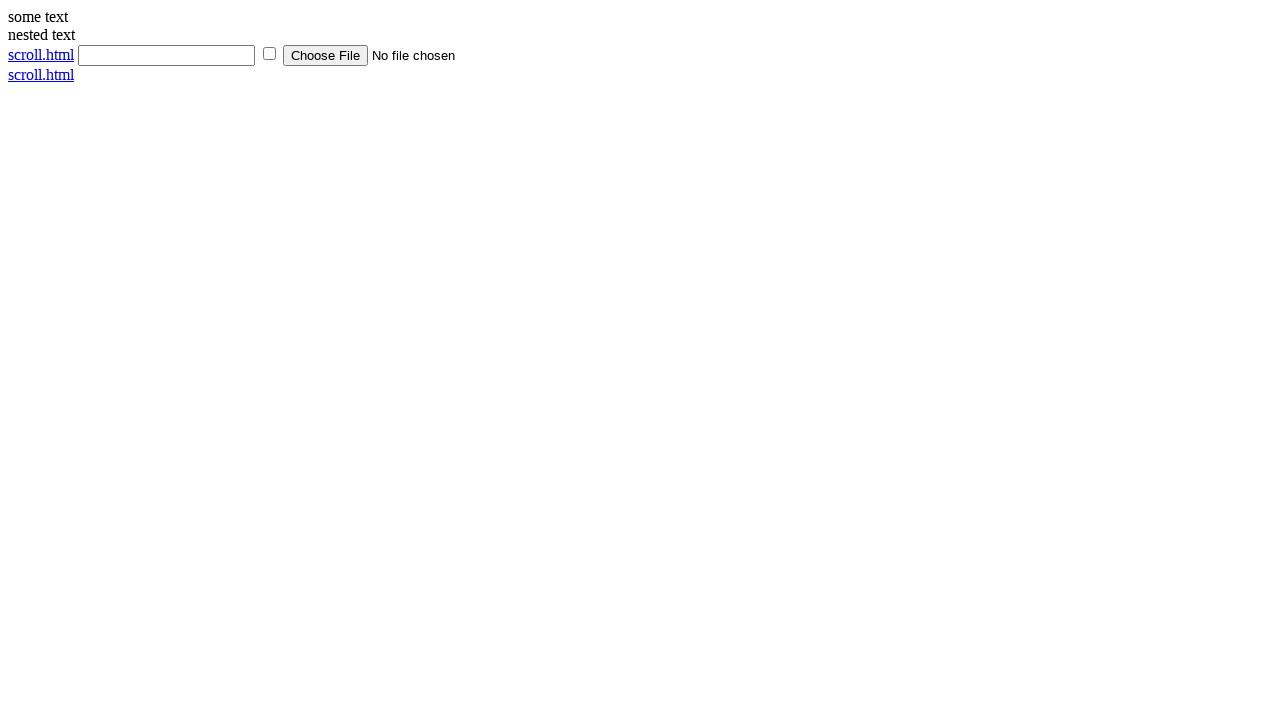

Located text input element within shadow DOM
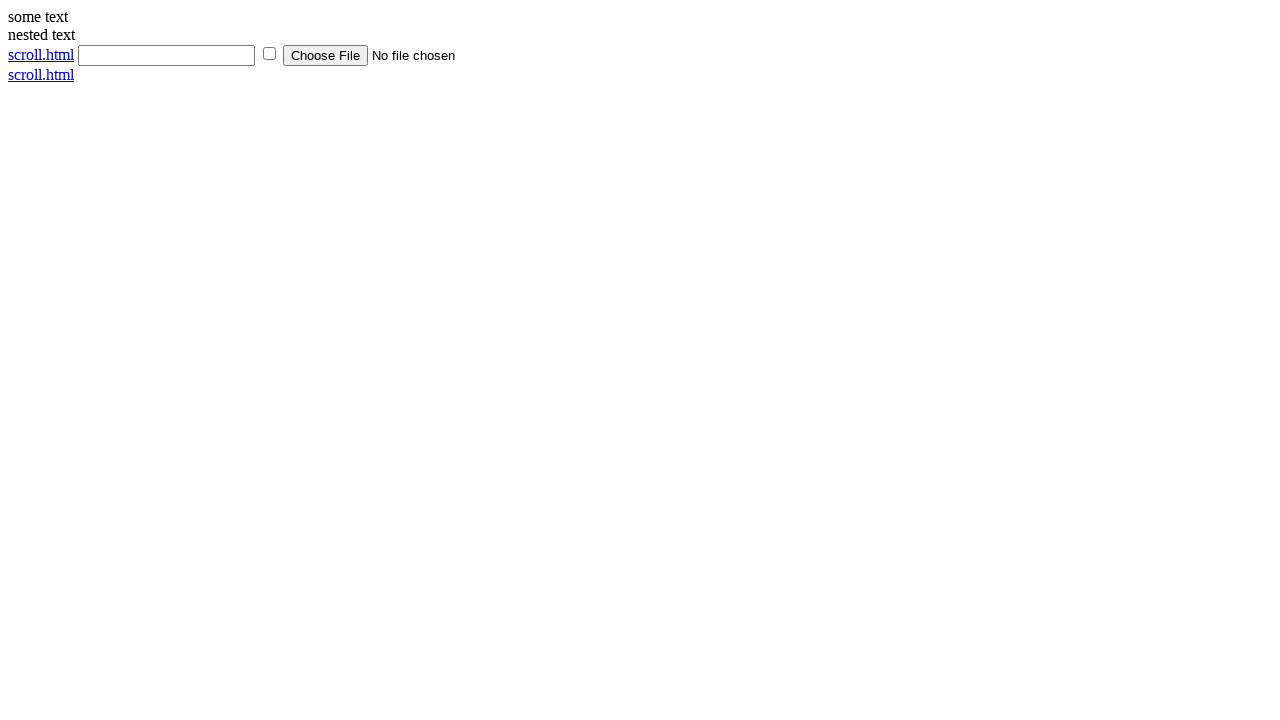

Filled shadow DOM text input with 'This is test' on #shadow_host >> input[type='text']
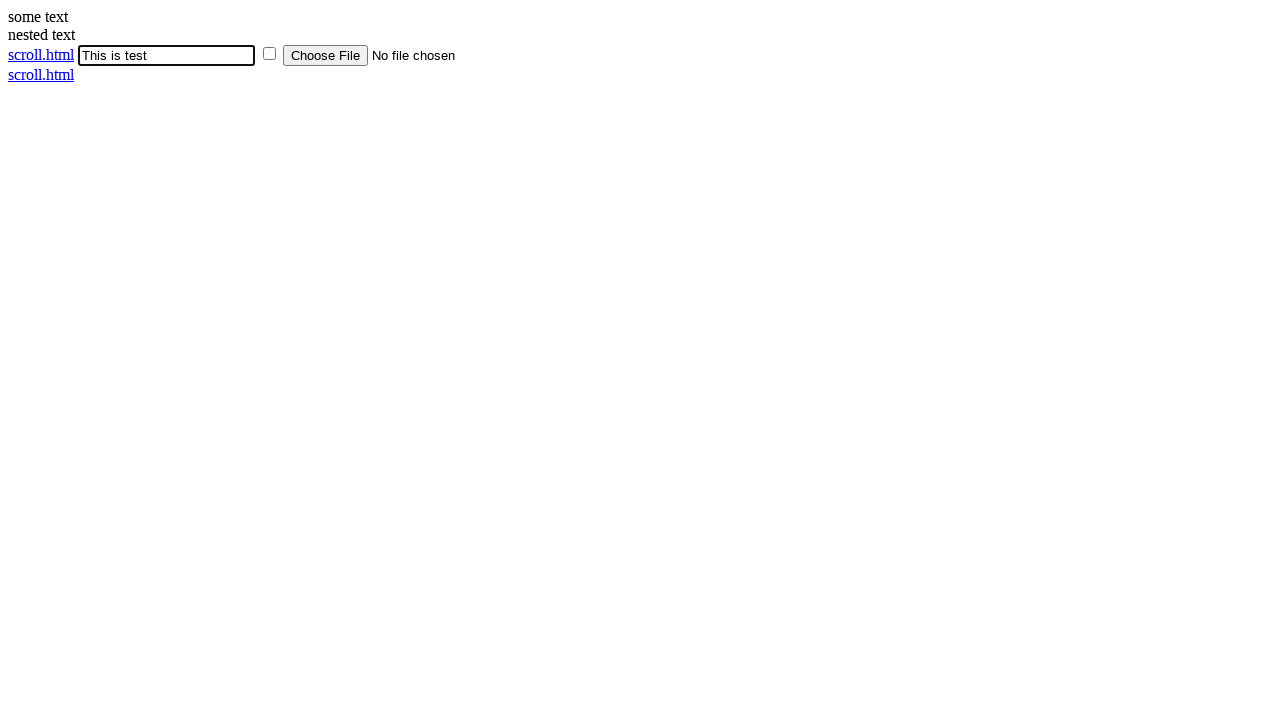

Verified shadow DOM text input value is 'This is test'
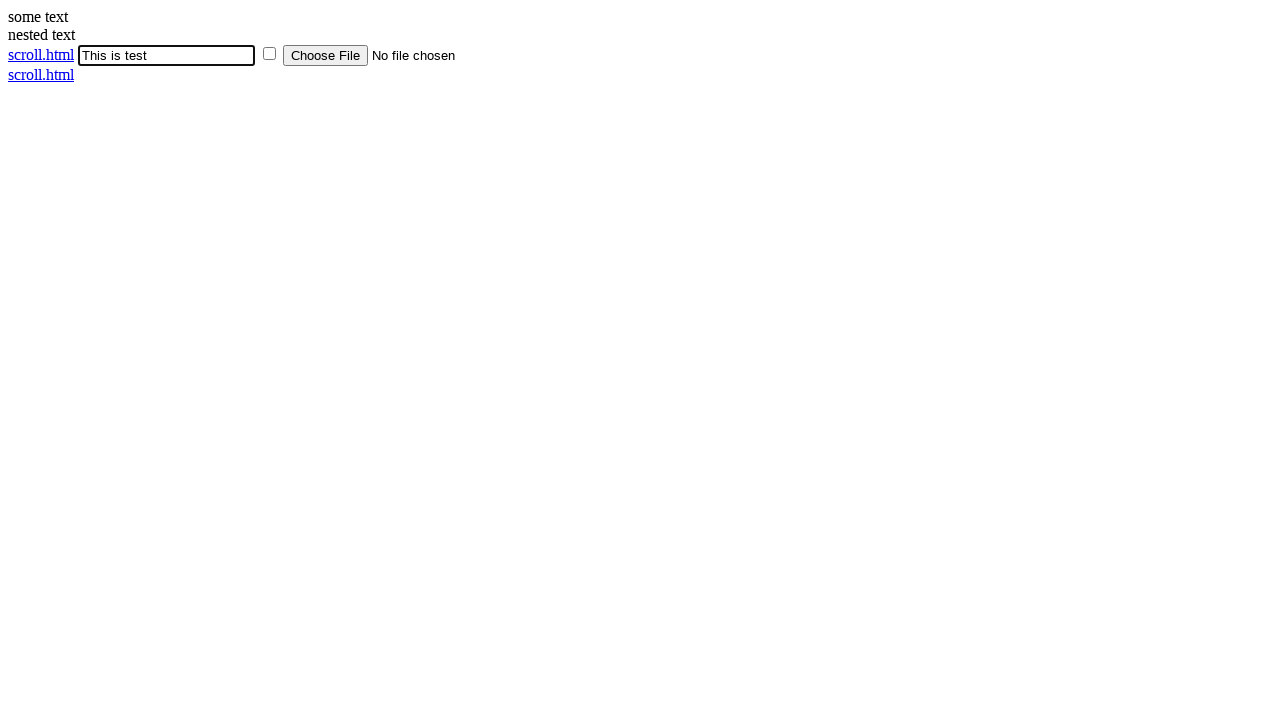

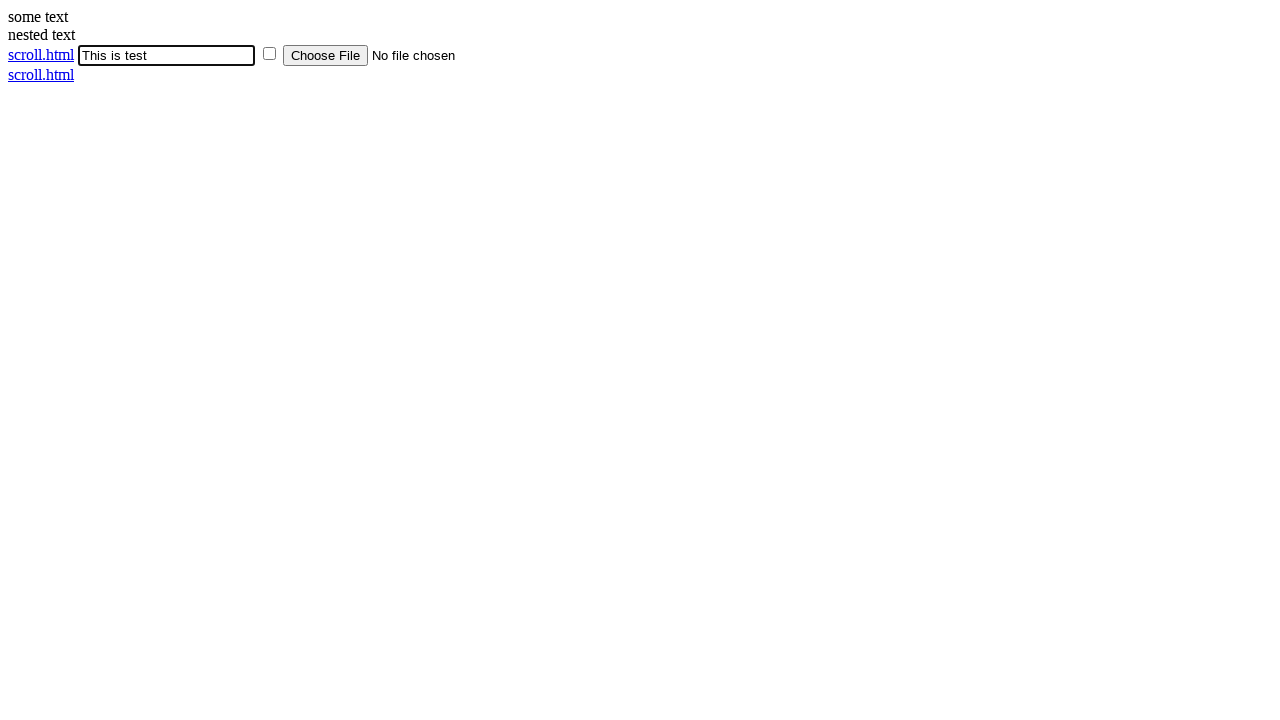